Tests waiting by clicking a button that triggers an AJAX request and then clicking the success element with an extended timeout

Starting URL: http://uitestingplayground.com/ajax

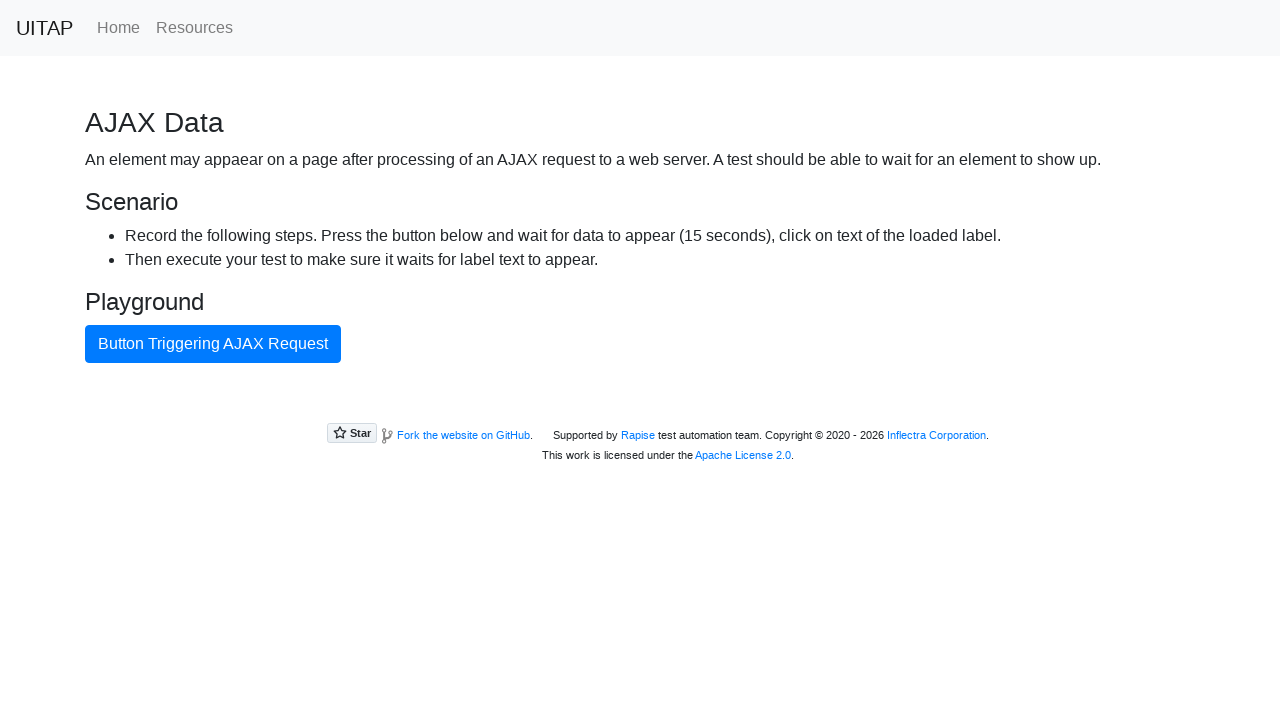

Navigated to AJAX test page
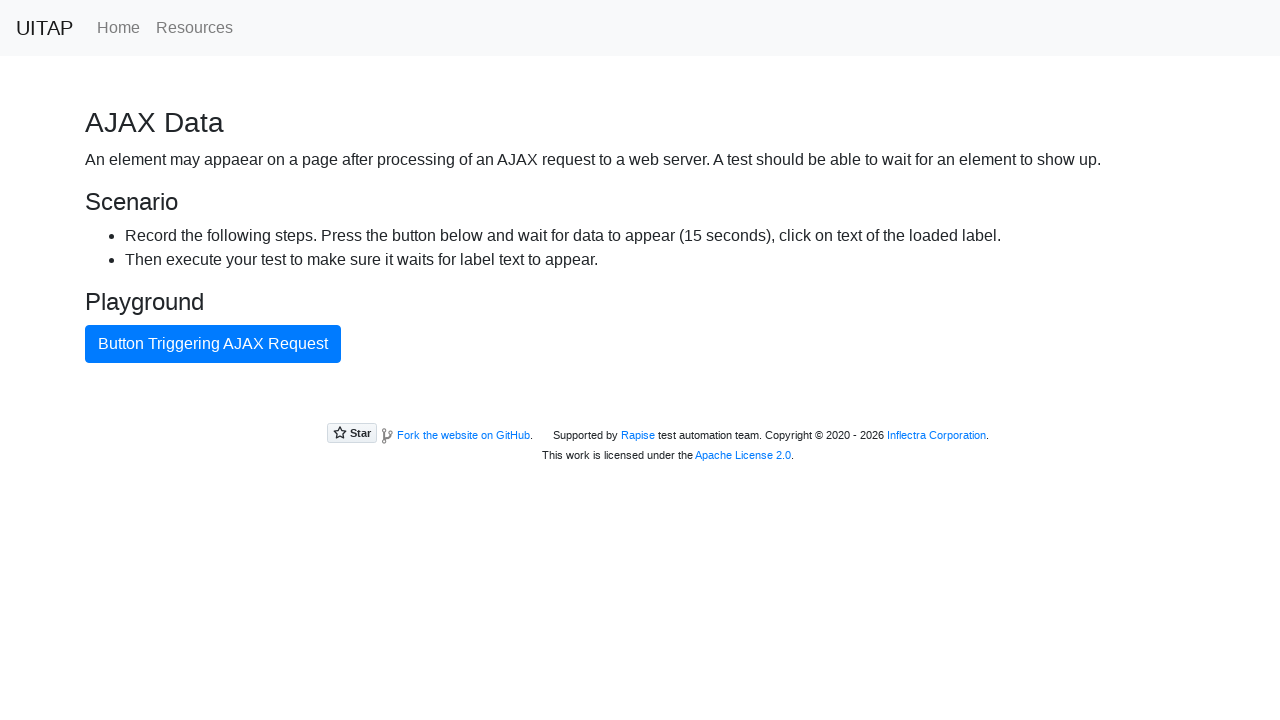

Clicked button triggering AJAX request at (213, 344) on internal:text="Button Triggering AJAX Request"i
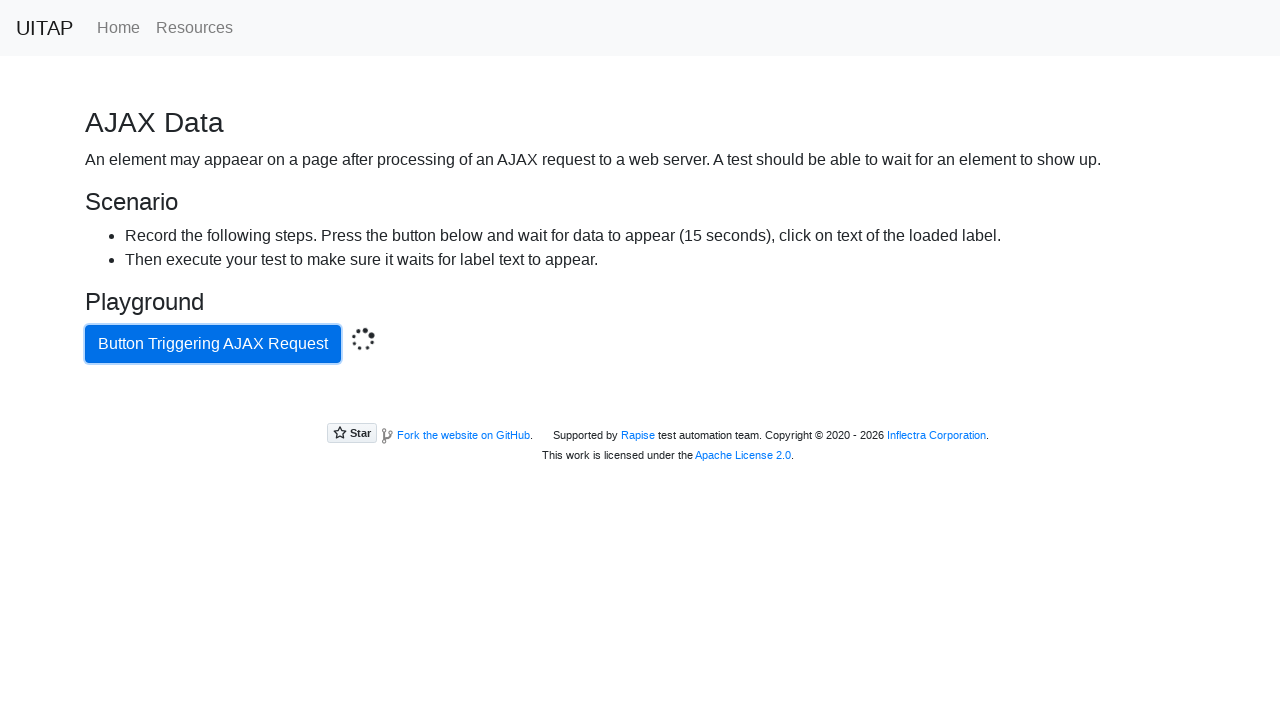

Clicked success element after AJAX response with extended timeout at (640, 405) on .bg-success
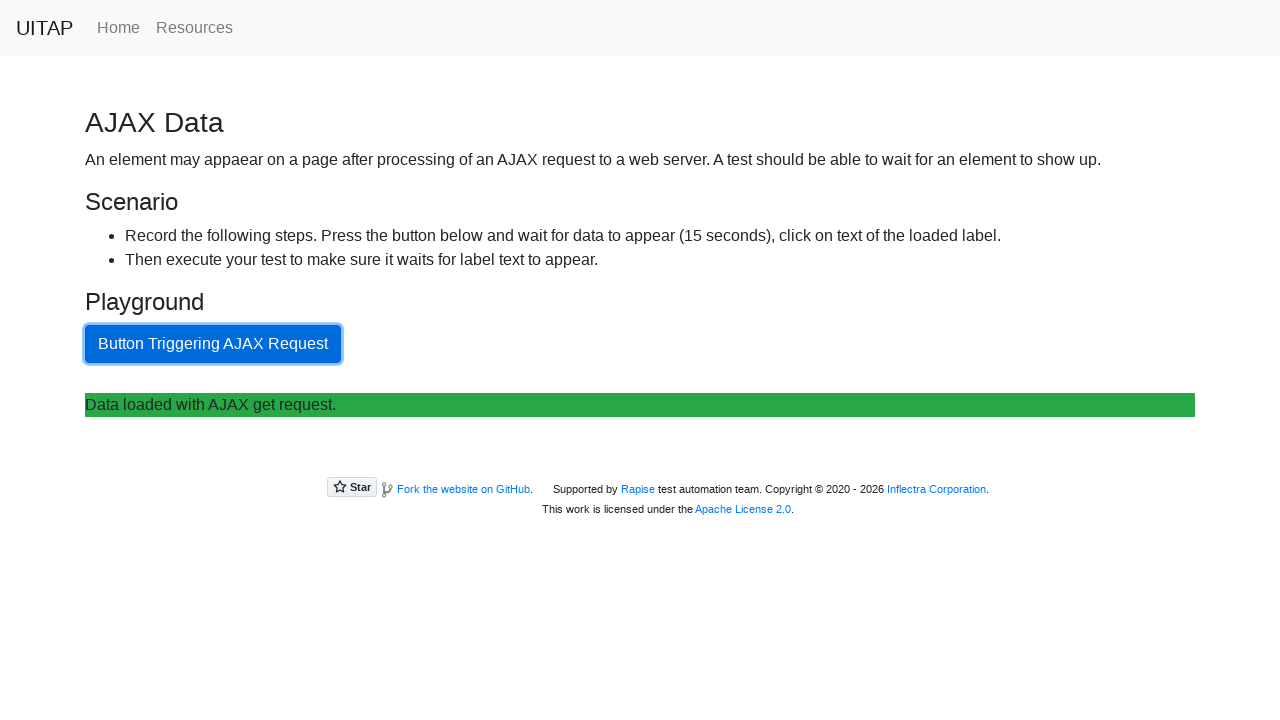

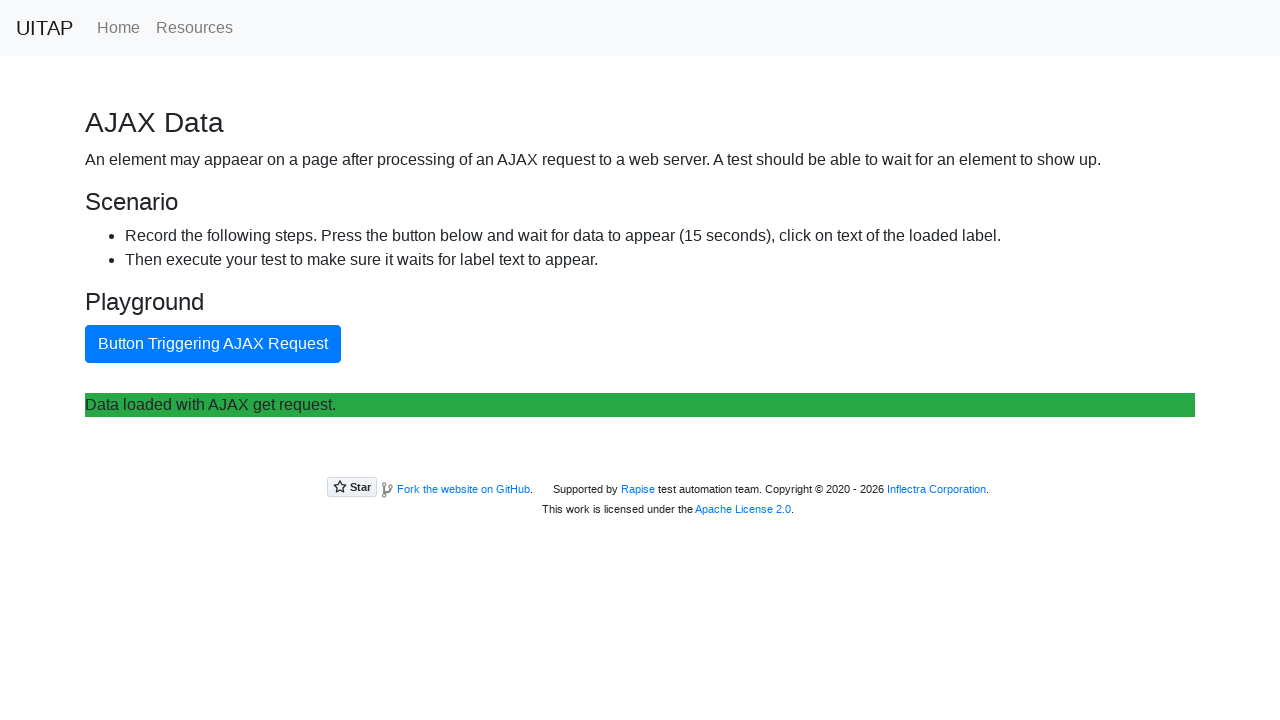